Tests chart data export functionality by selecting different time intervals and currency pairs, then downloading CSV data for multiple currency combinations

Starting URL: https://sec.himawari-group.co.jp/report/chart/

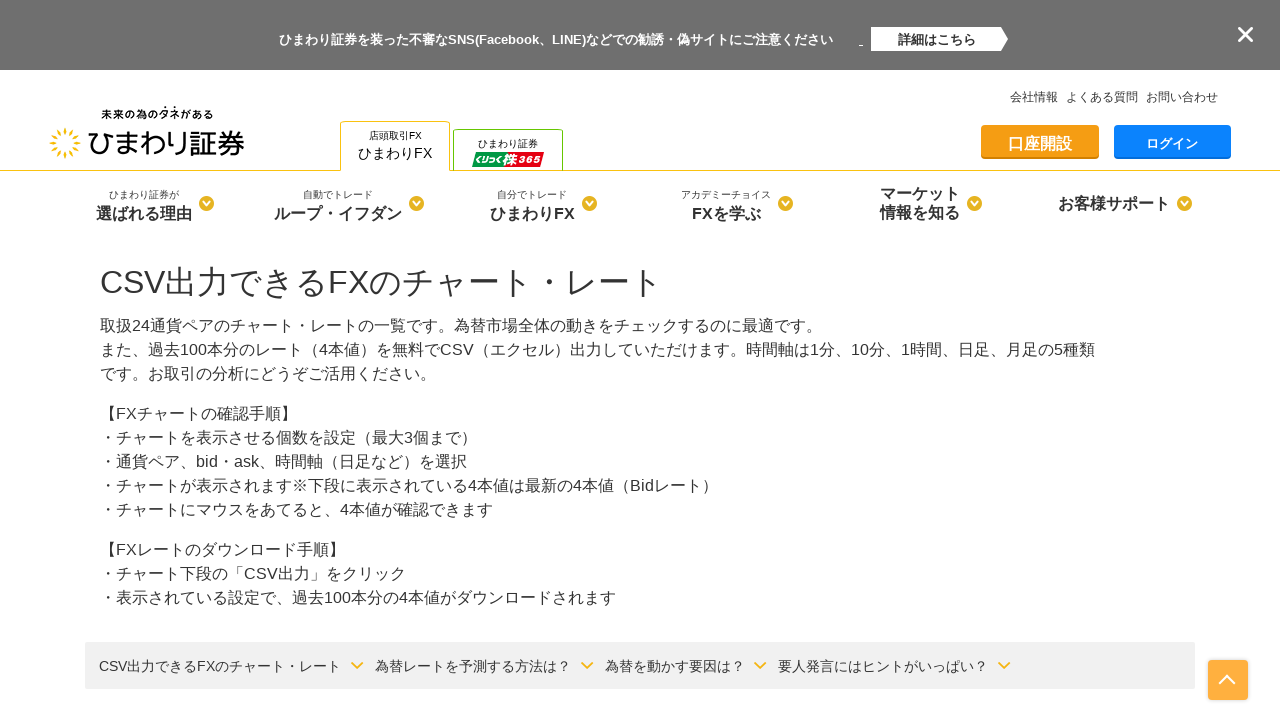

Selected hourly interval from candle_term dropdown on select[name='candle_term']
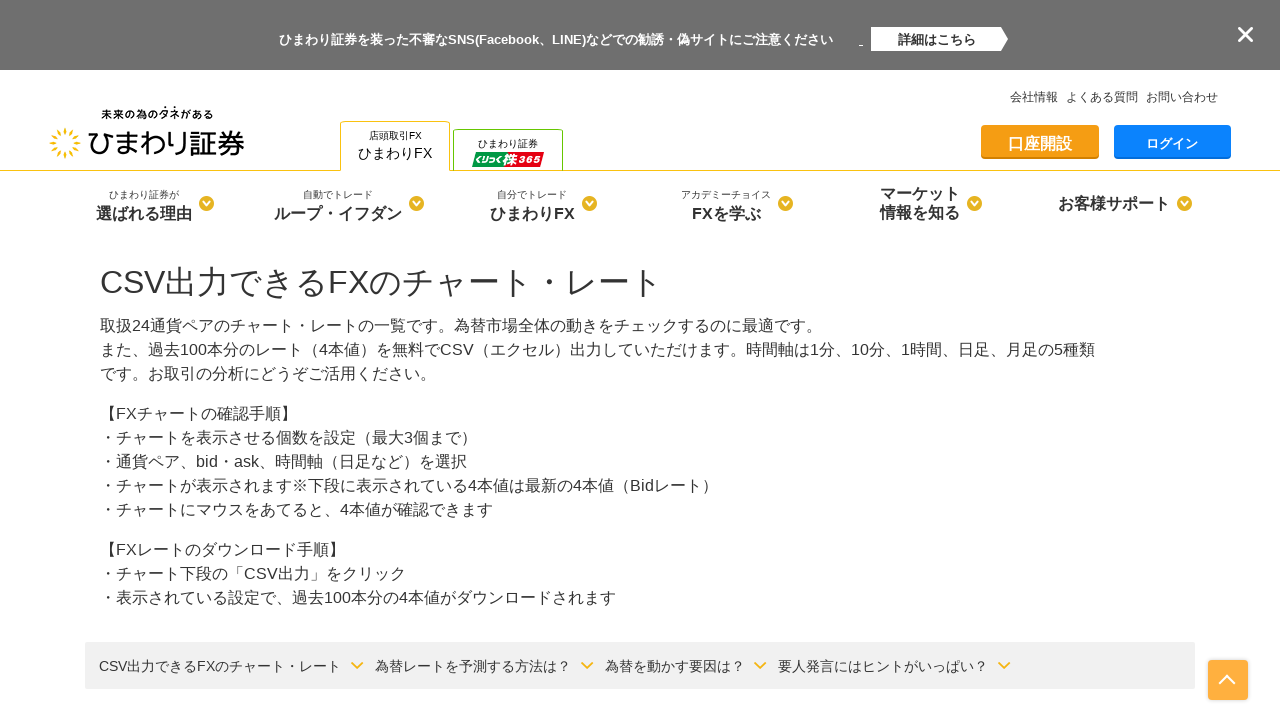

Waited for 4000ms for hourly interval selection to process
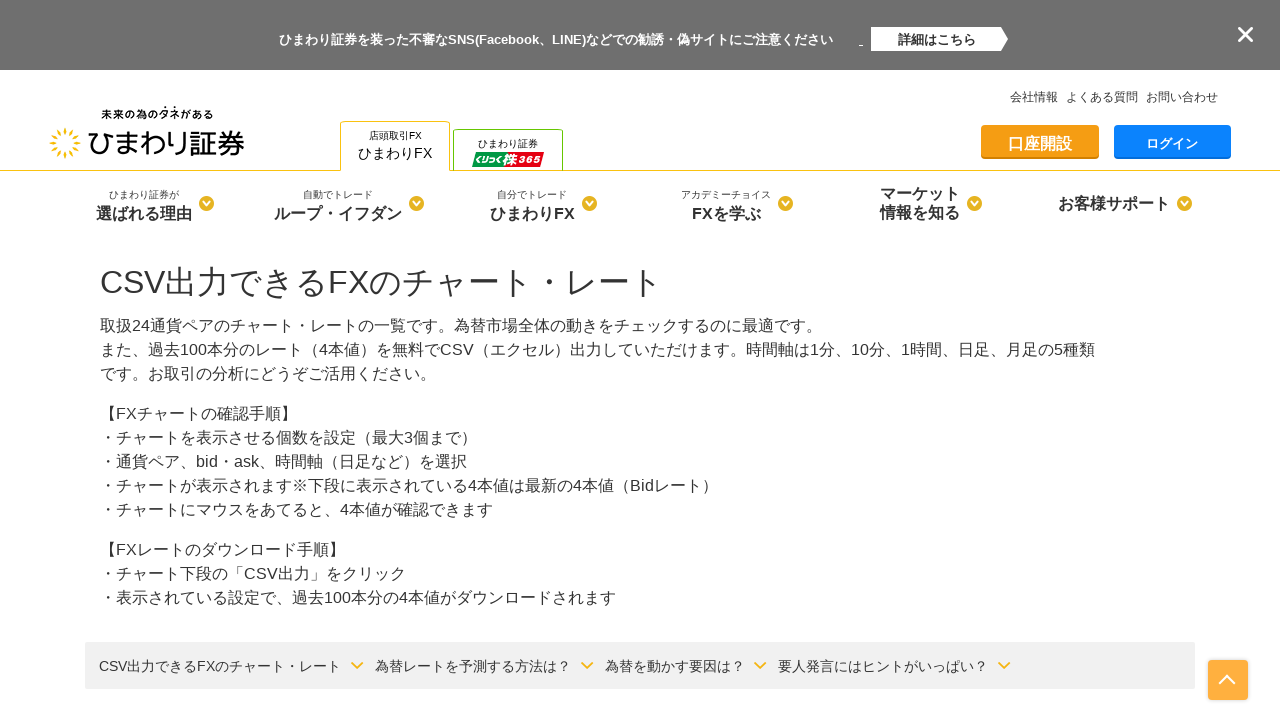

Selected currency pair: USDJPY on select[name='currency_pair']
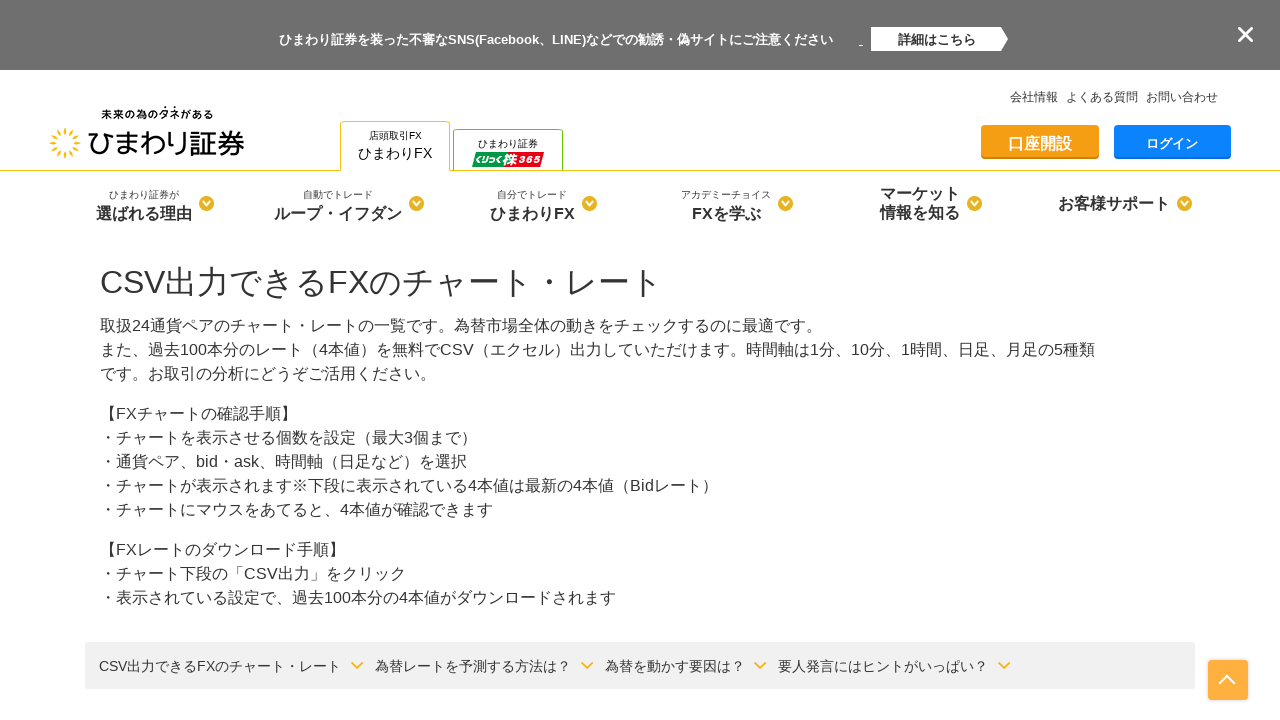

Clicked CSV download button for USDJPY at (640, 360) on .csv_download.btn.btn-lg.center-block
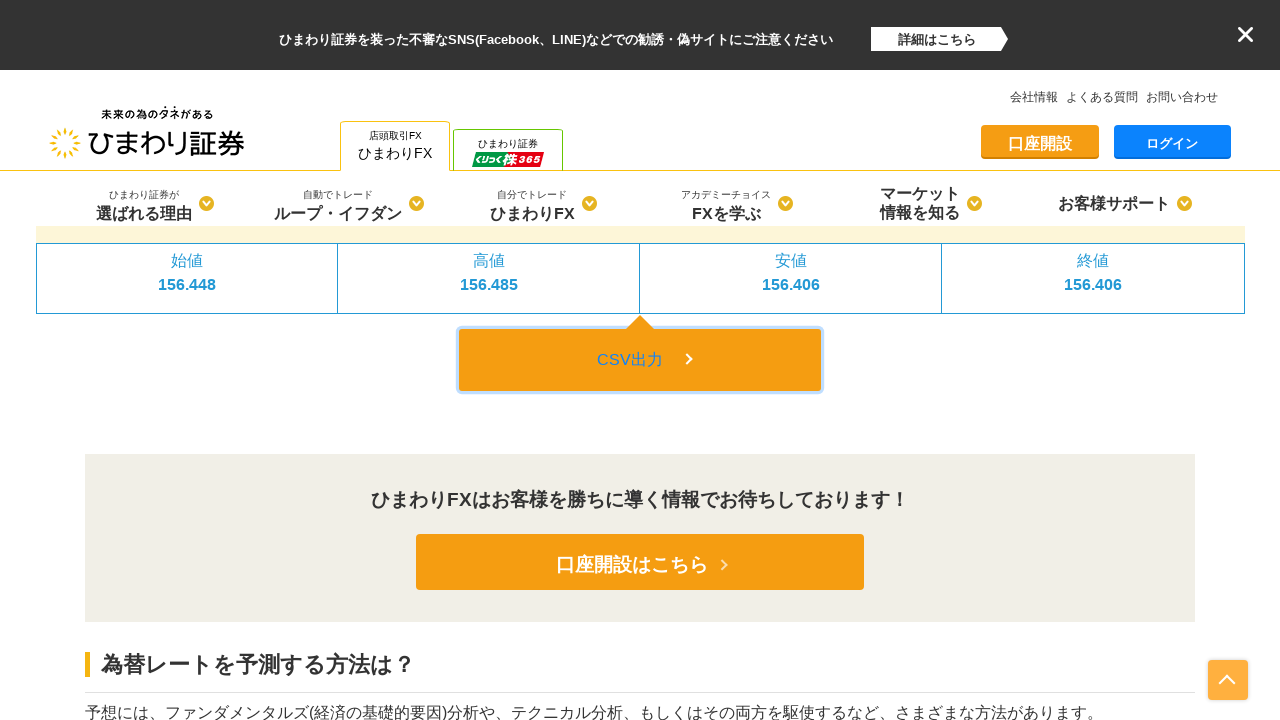

Waited for 8000ms for USDJPY CSV download to complete
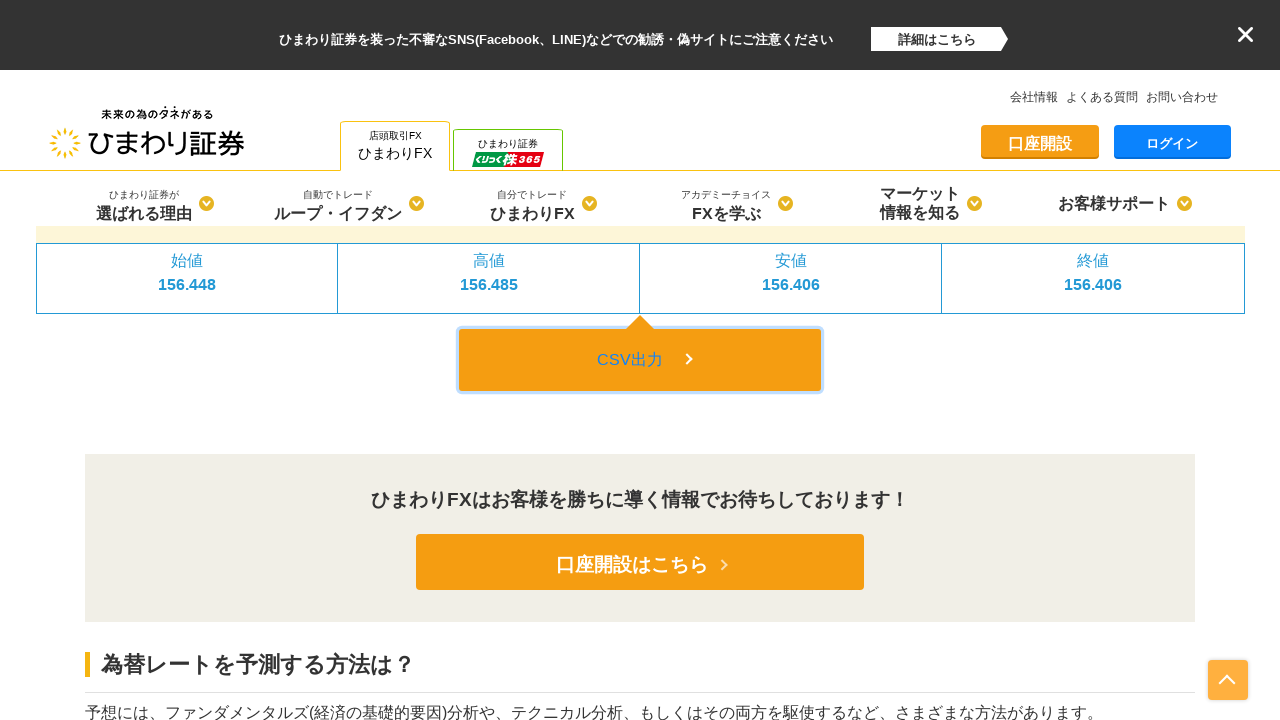

Selected currency pair: EURJPY on select[name='currency_pair']
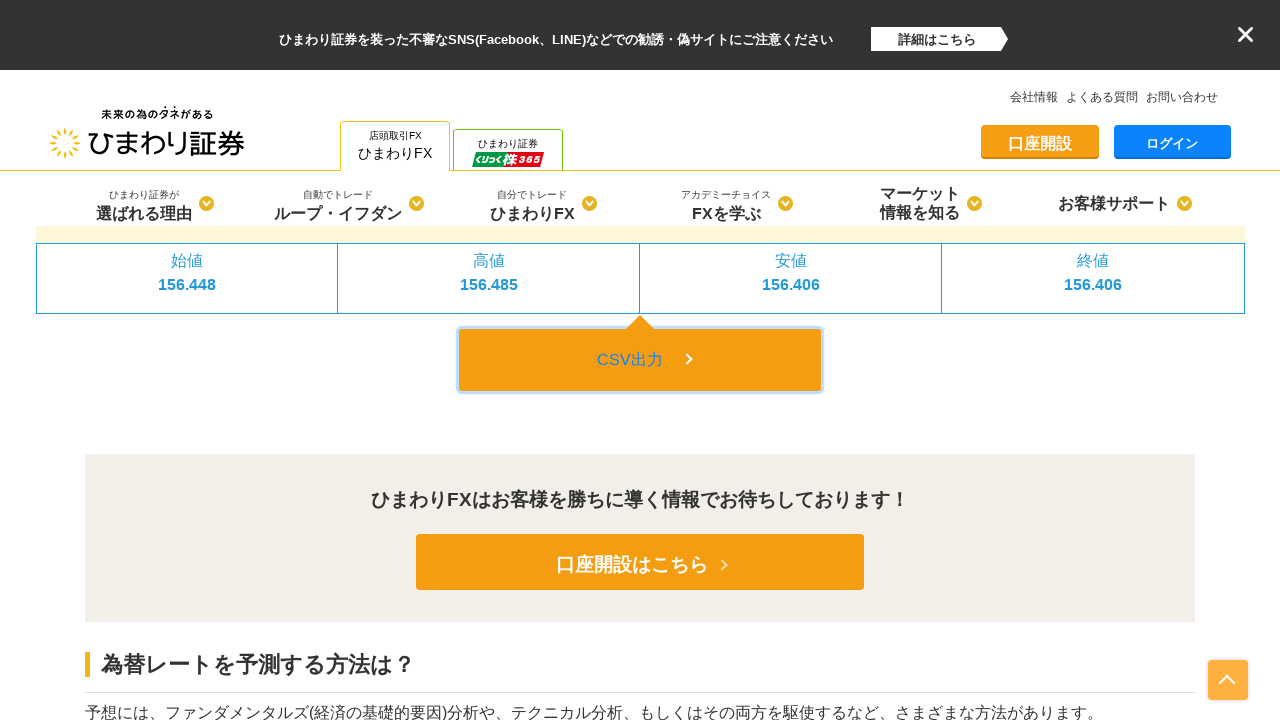

Clicked CSV download button for EURJPY at (640, 360) on .csv_download.btn.btn-lg.center-block
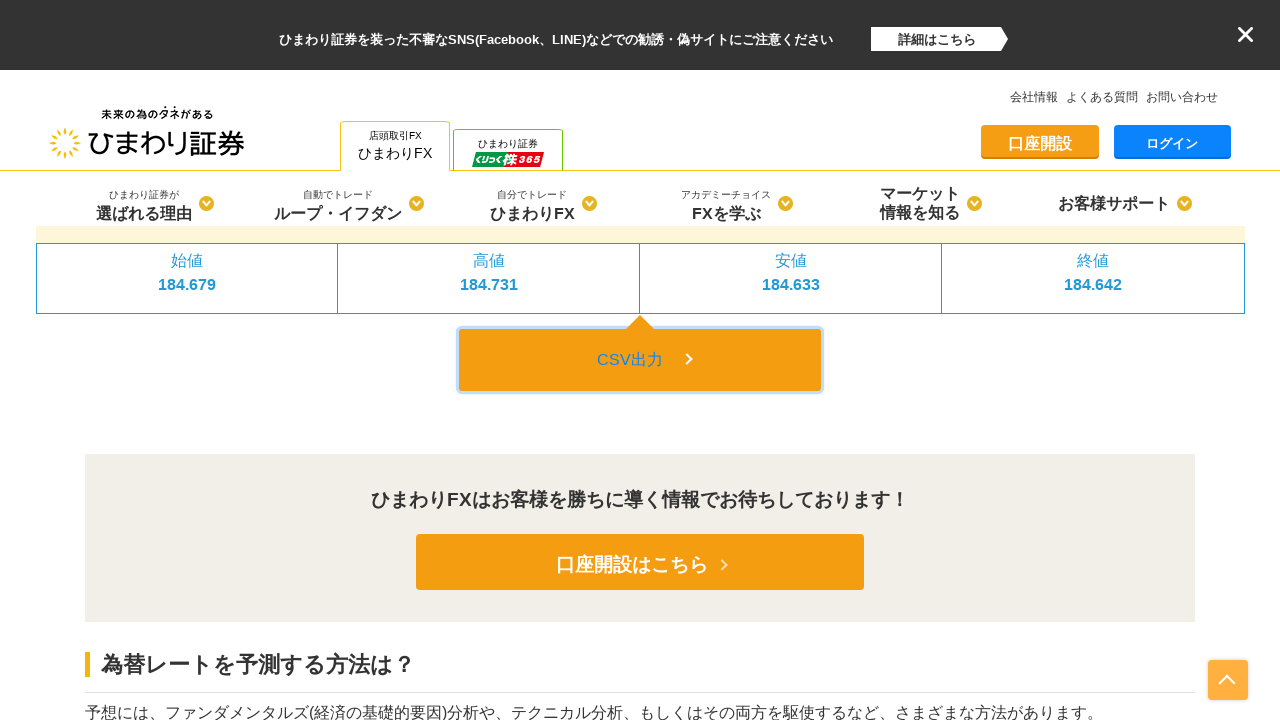

Waited for 8000ms for EURJPY CSV download to complete
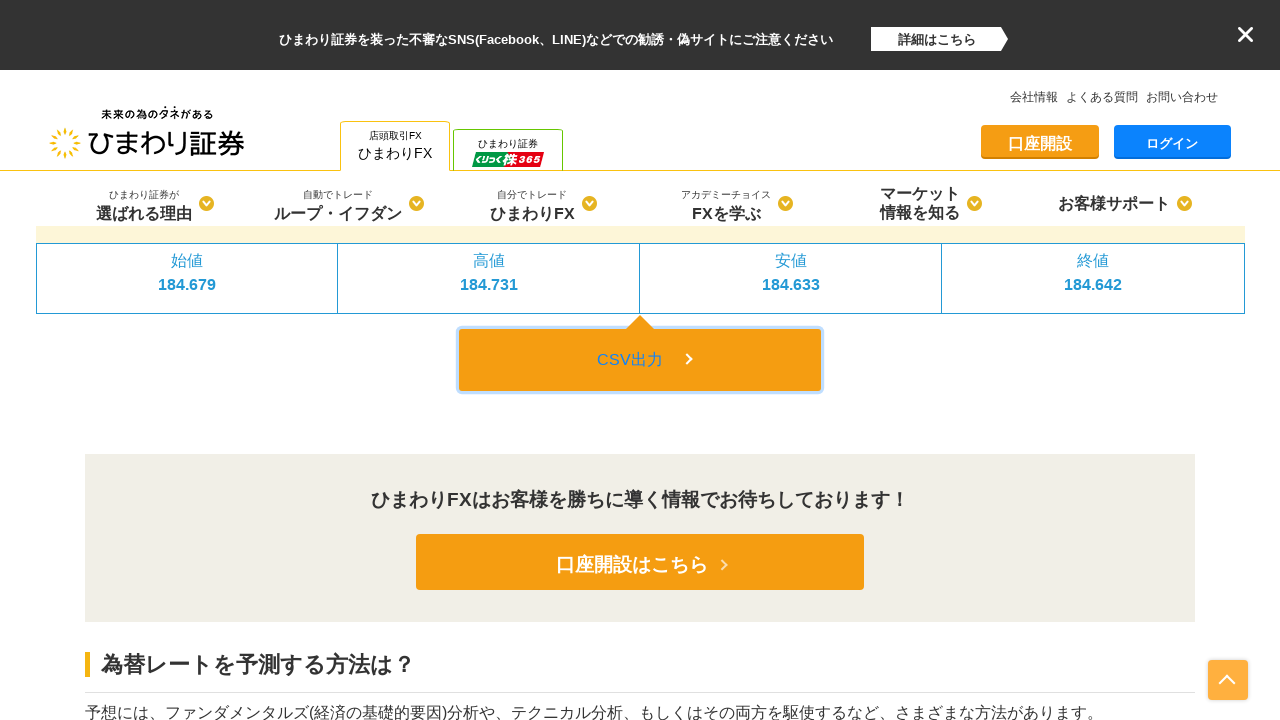

Selected currency pair: GBPJPY on select[name='currency_pair']
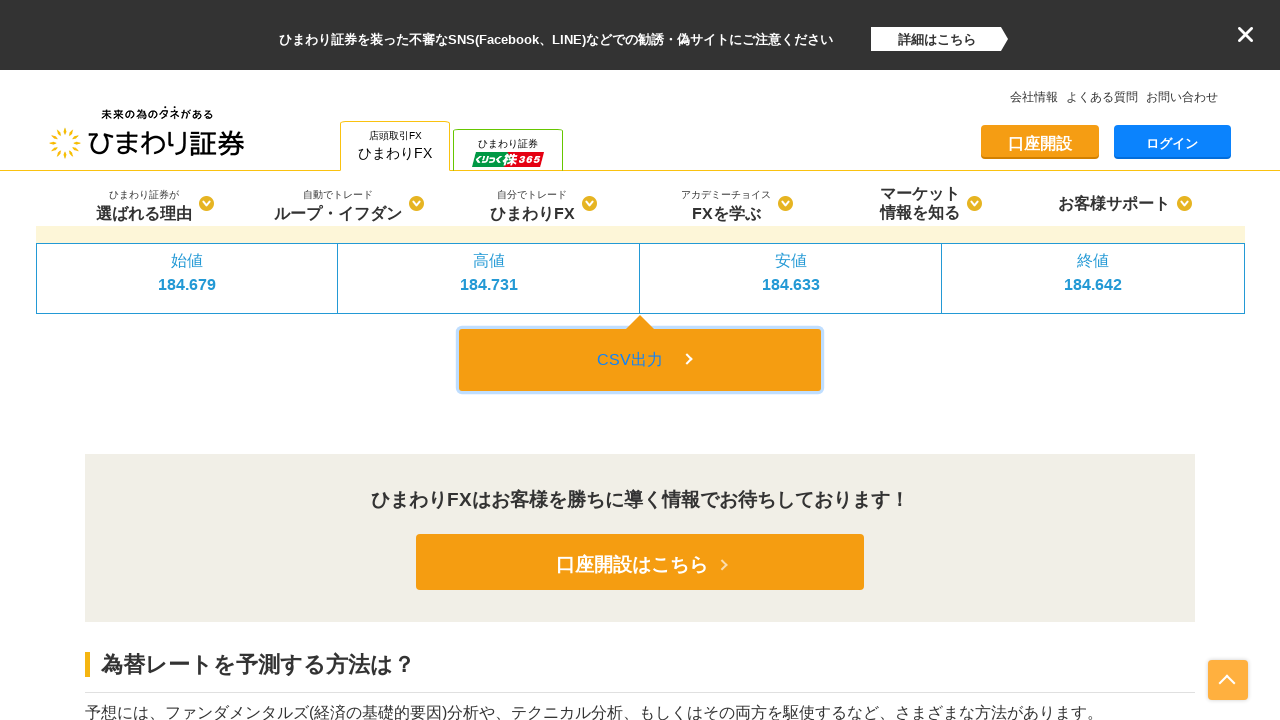

Clicked CSV download button for GBPJPY at (640, 360) on .csv_download.btn.btn-lg.center-block
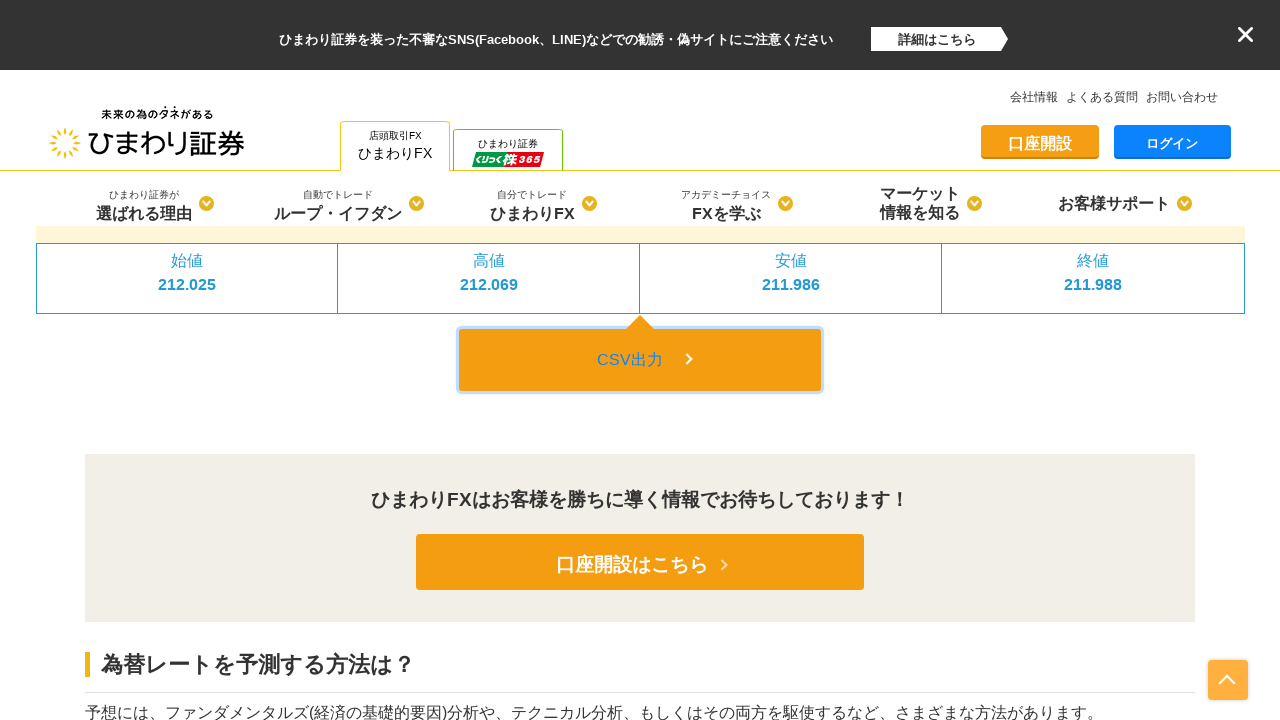

Waited for 8000ms for GBPJPY CSV download to complete
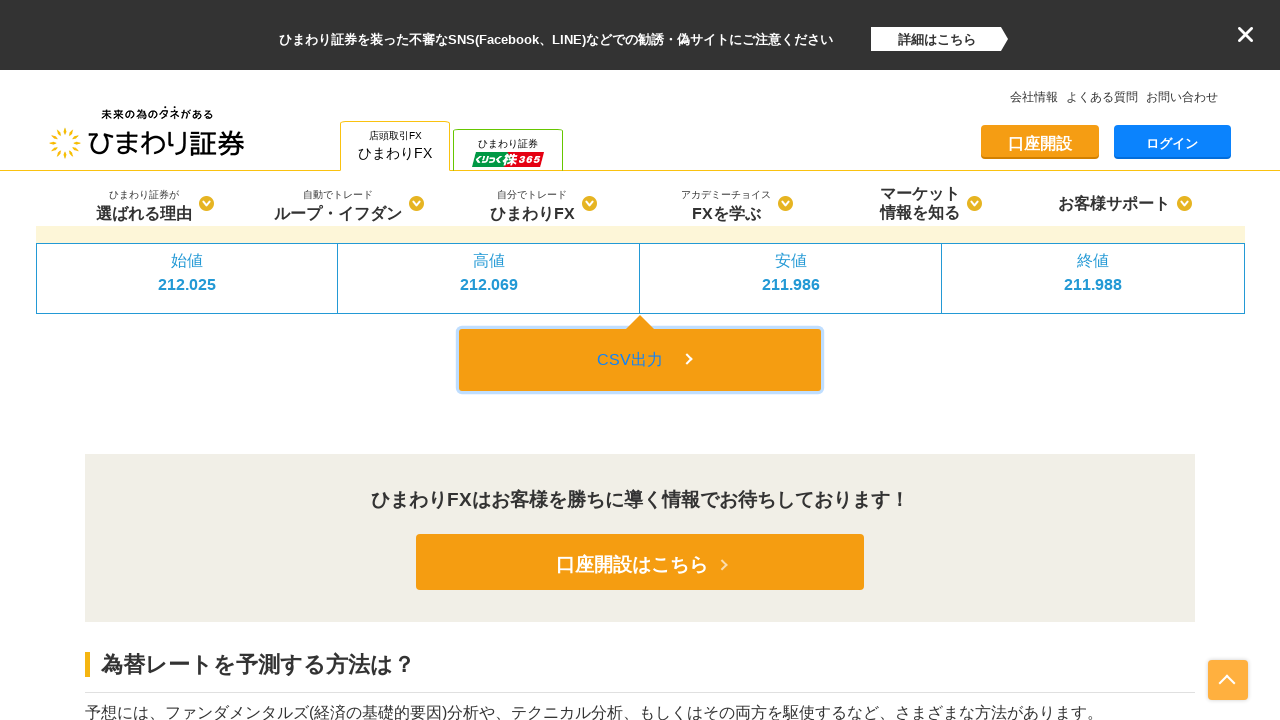

Selected currency pair: AUDJPY on select[name='currency_pair']
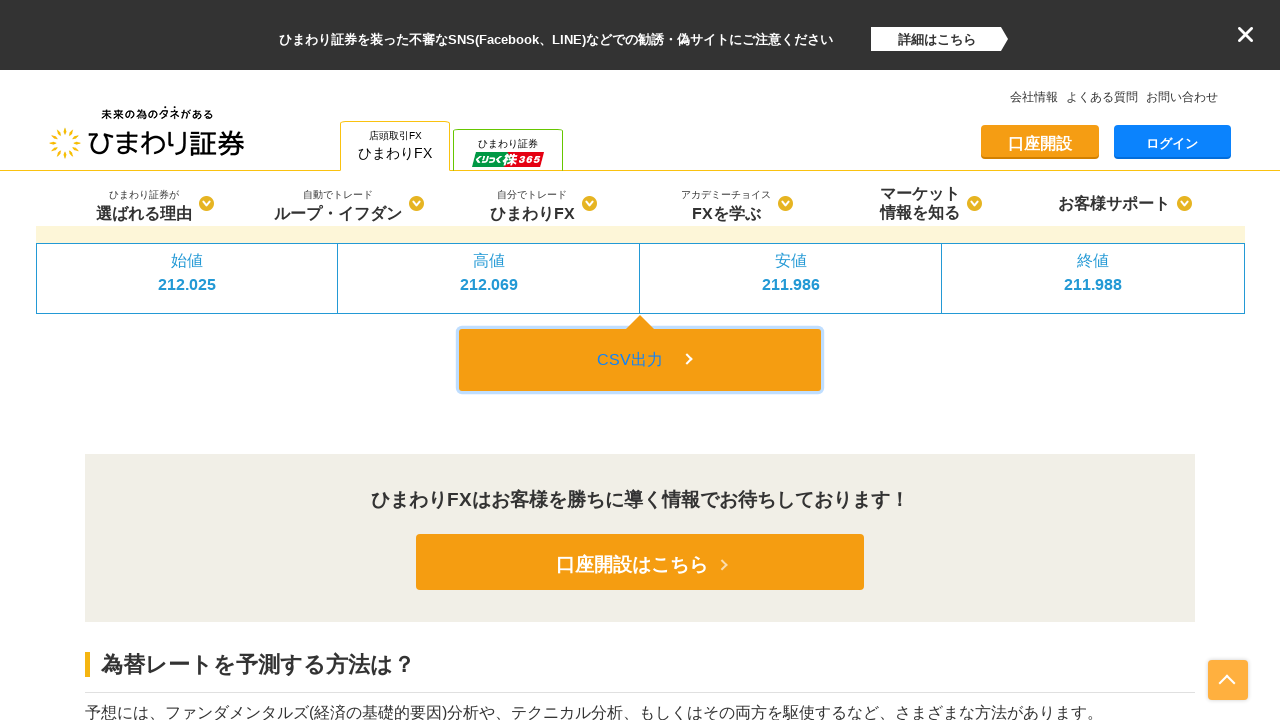

Clicked CSV download button for AUDJPY at (640, 360) on .csv_download.btn.btn-lg.center-block
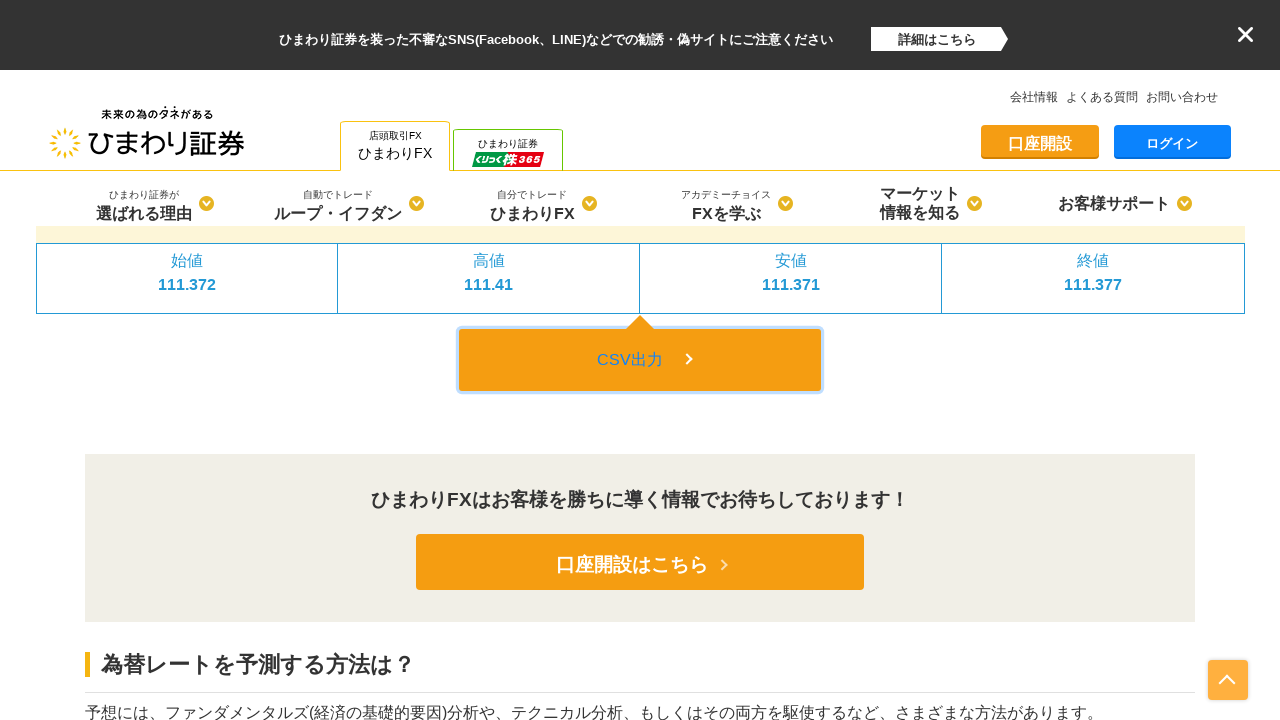

Waited for 8000ms for AUDJPY CSV download to complete
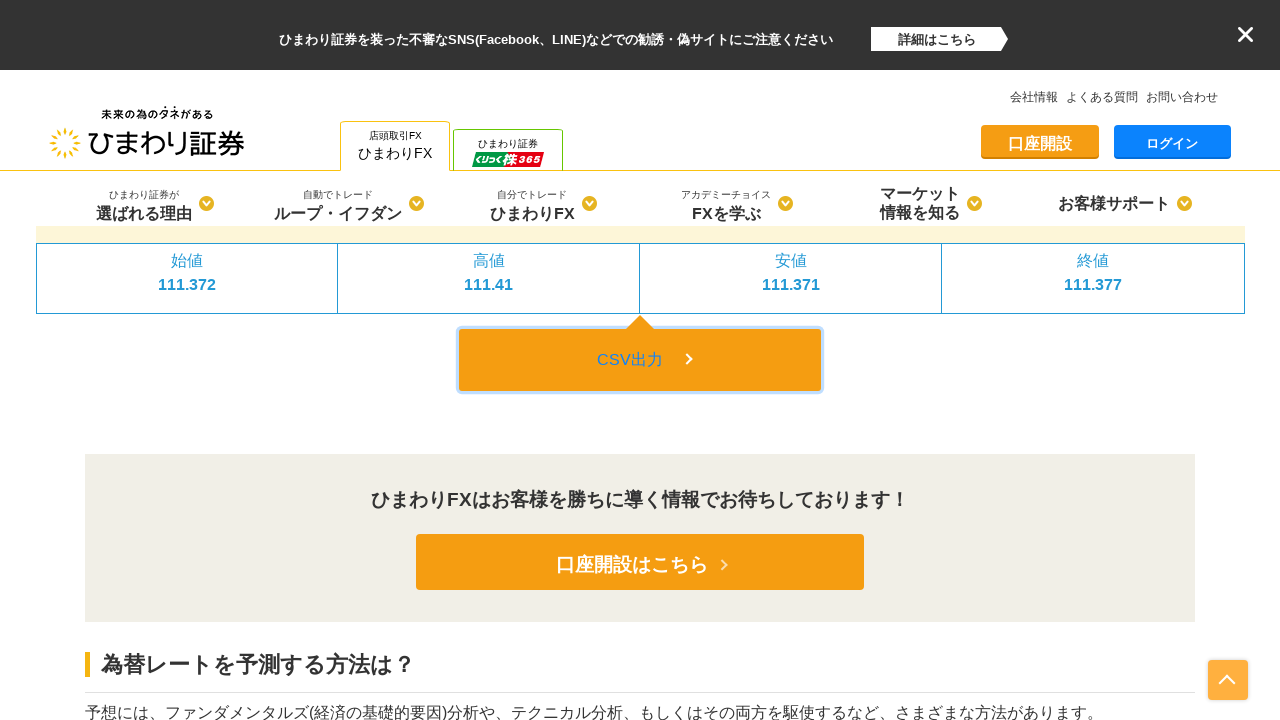

Selected currency pair: NZDJPY on select[name='currency_pair']
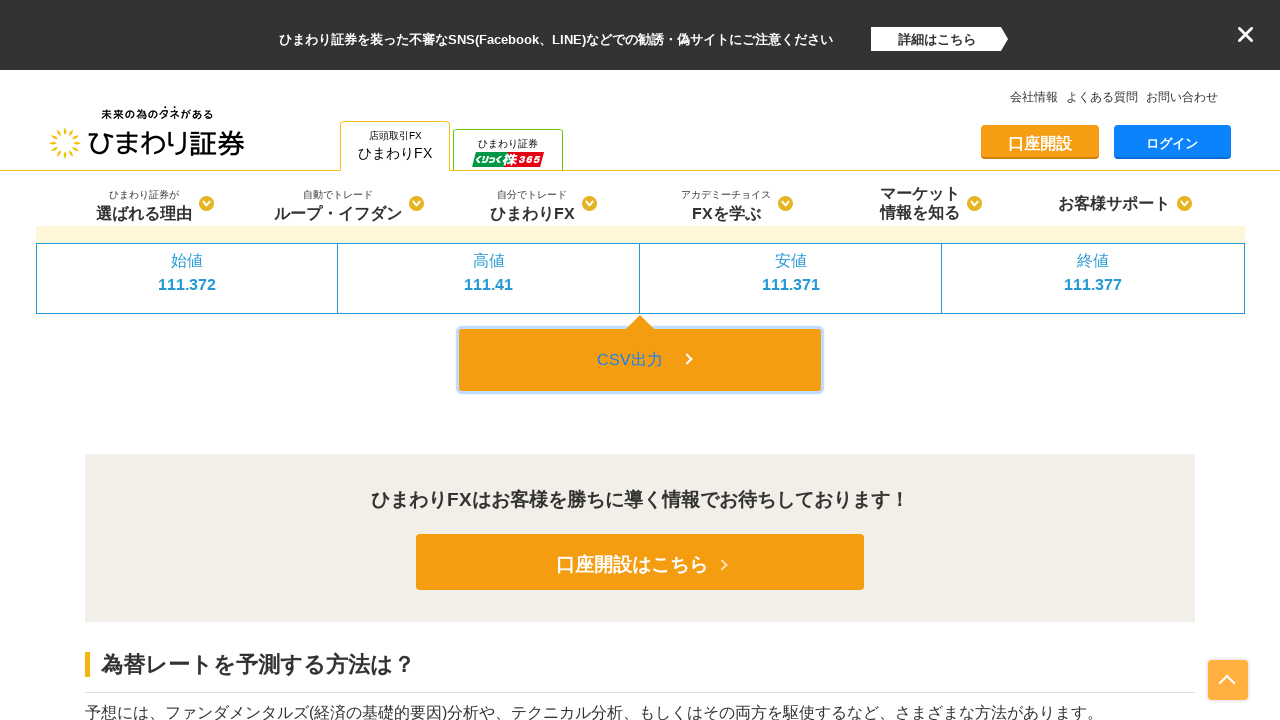

Clicked CSV download button for NZDJPY at (640, 360) on .csv_download.btn.btn-lg.center-block
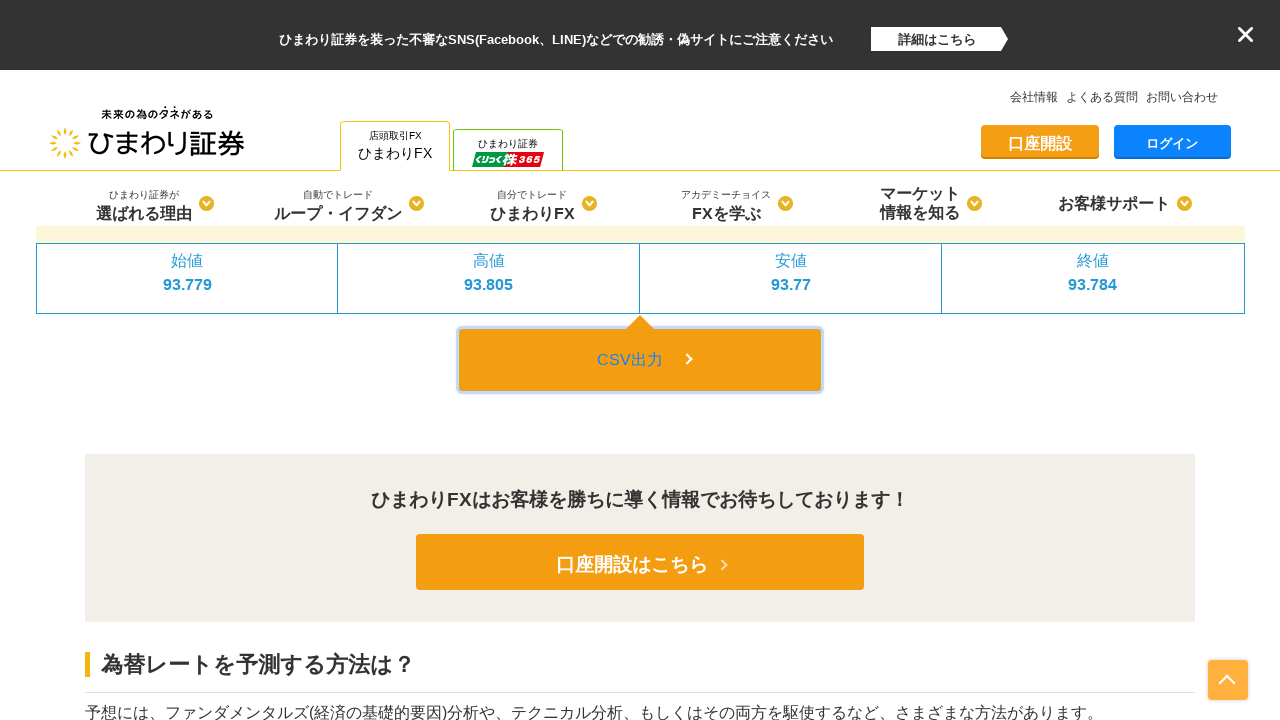

Waited for 8000ms for NZDJPY CSV download to complete
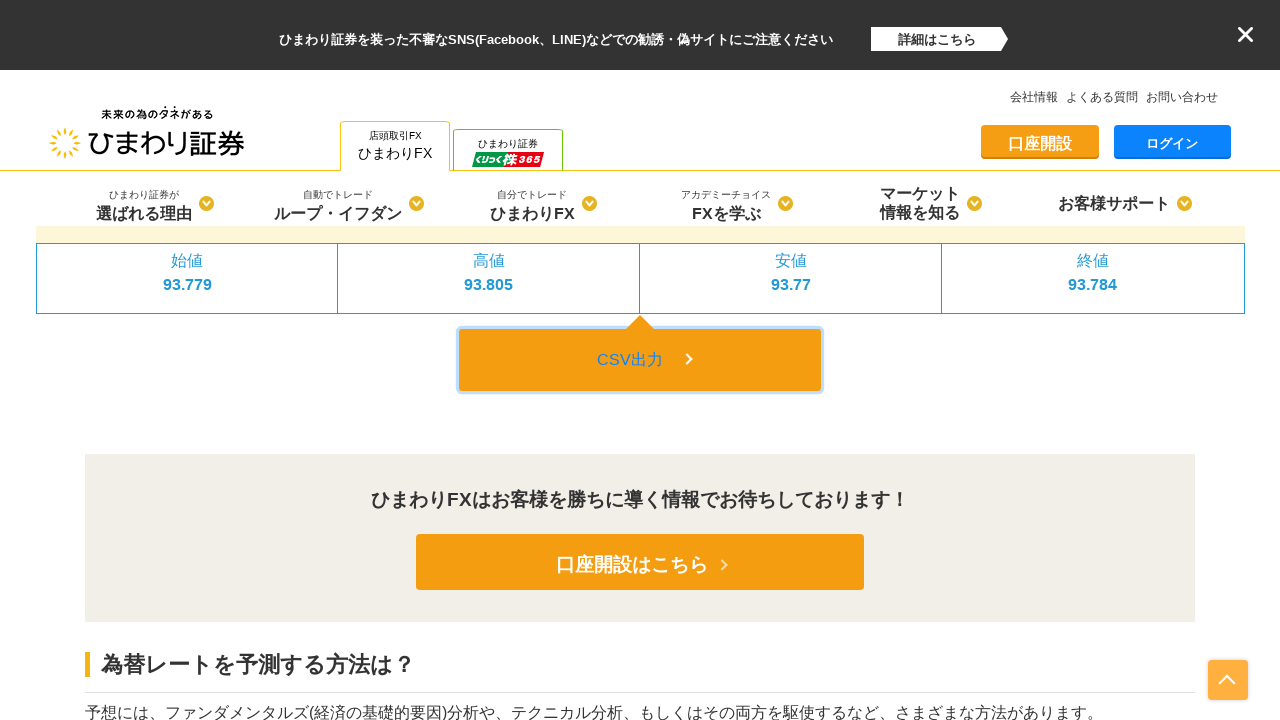

Selected currency pair: CADJPY on select[name='currency_pair']
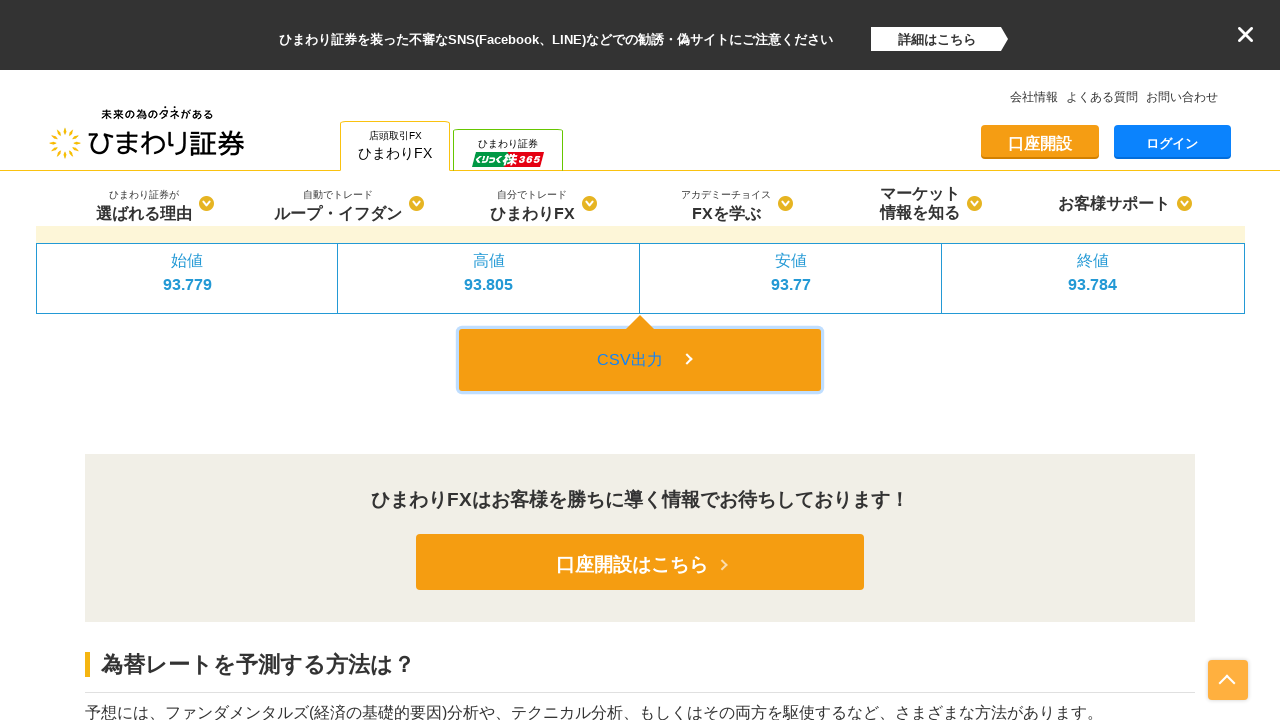

Clicked CSV download button for CADJPY at (640, 360) on .csv_download.btn.btn-lg.center-block
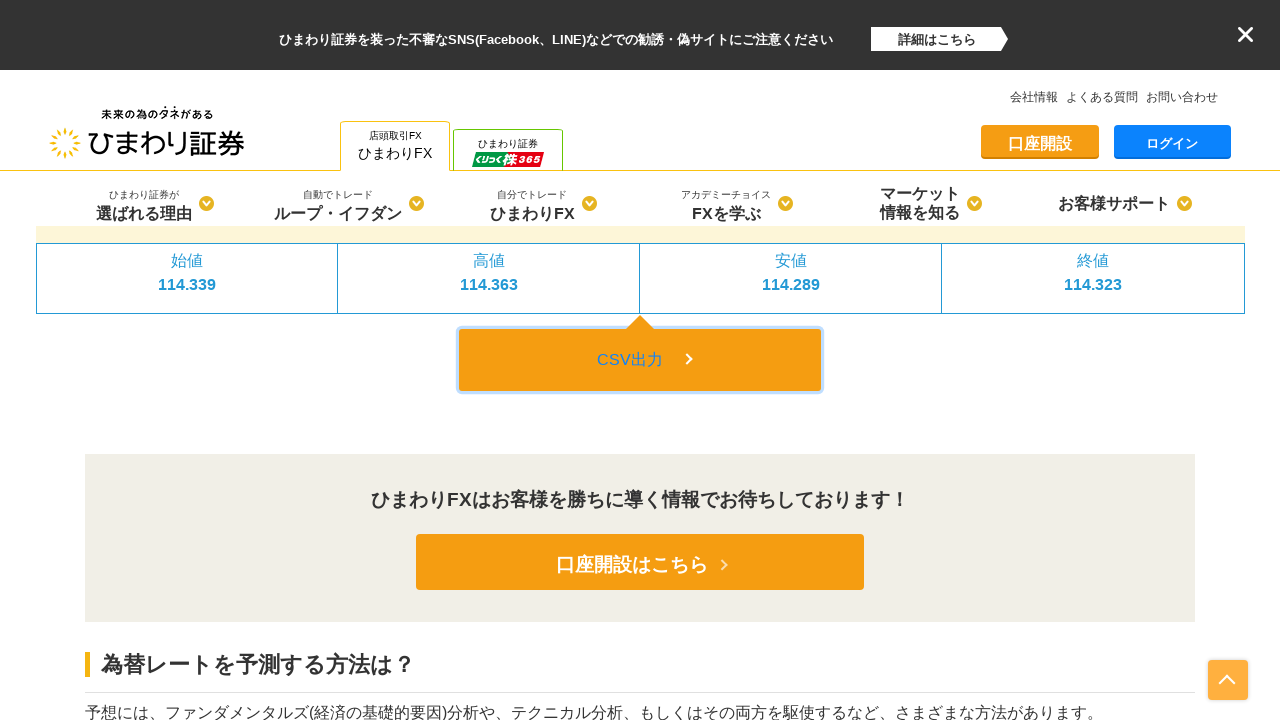

Waited for 8000ms for CADJPY CSV download to complete
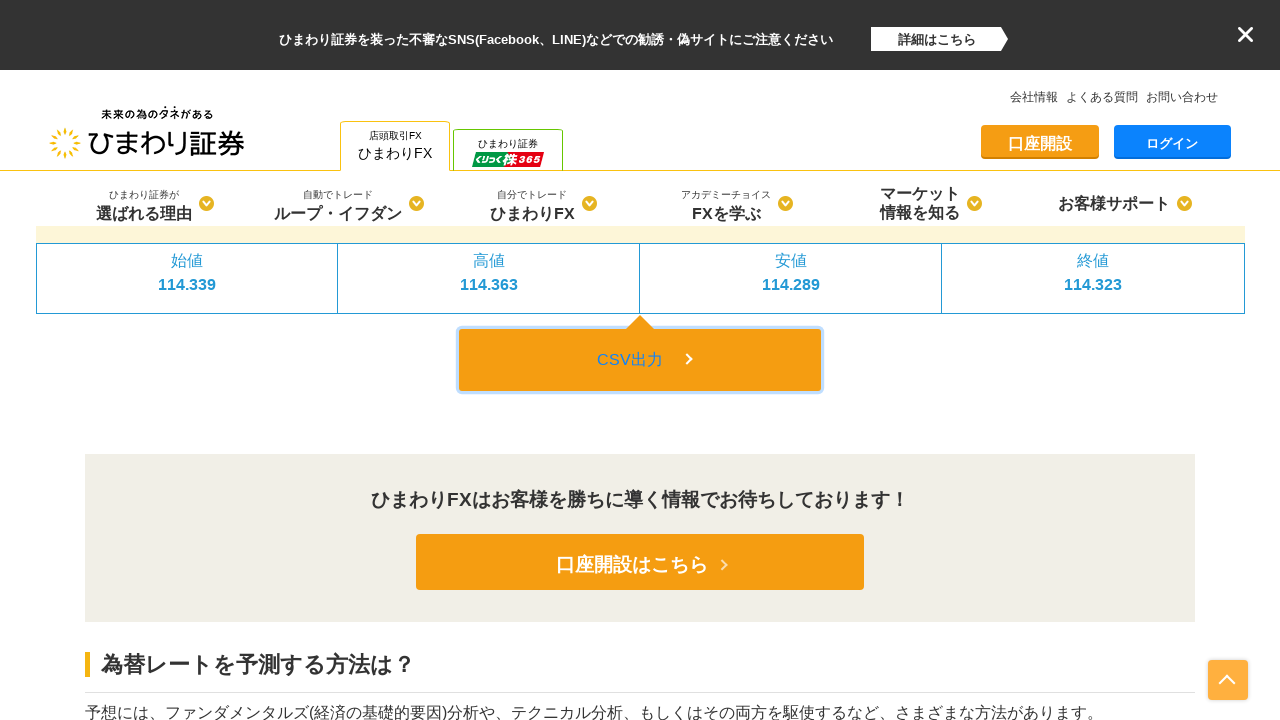

Selected currency pair: CHFJPY on select[name='currency_pair']
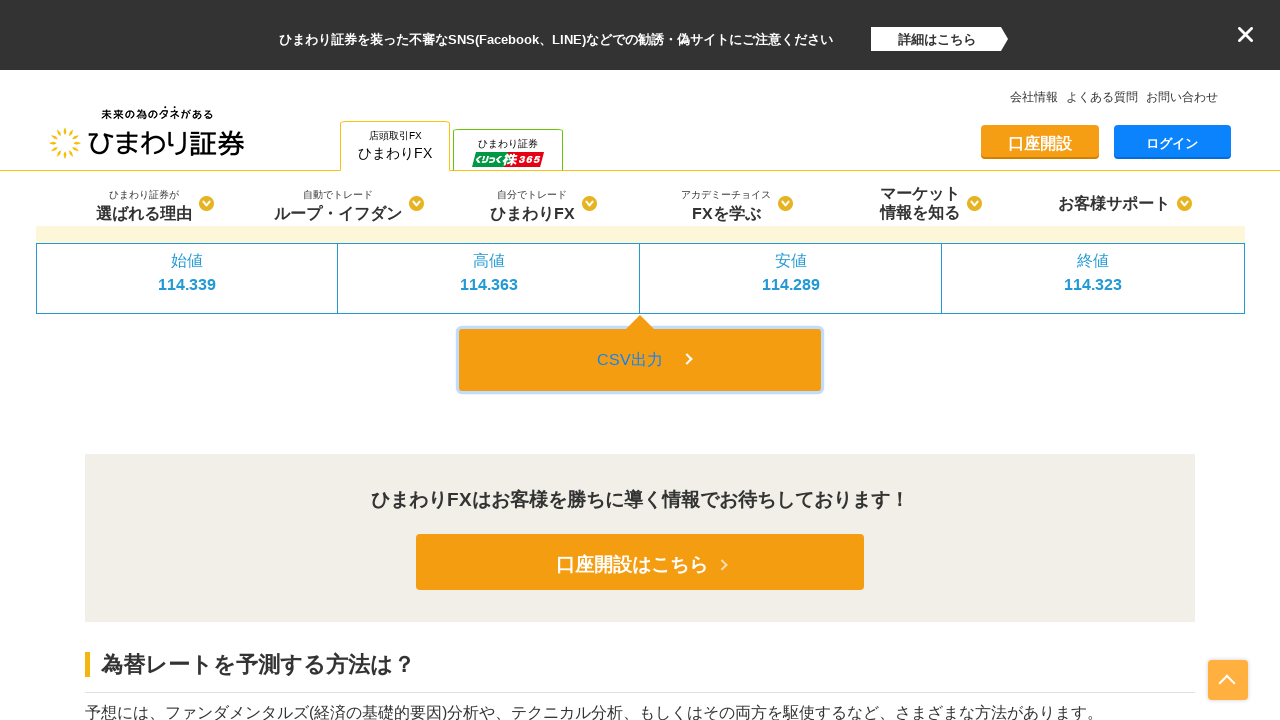

Clicked CSV download button for CHFJPY at (640, 360) on .csv_download.btn.btn-lg.center-block
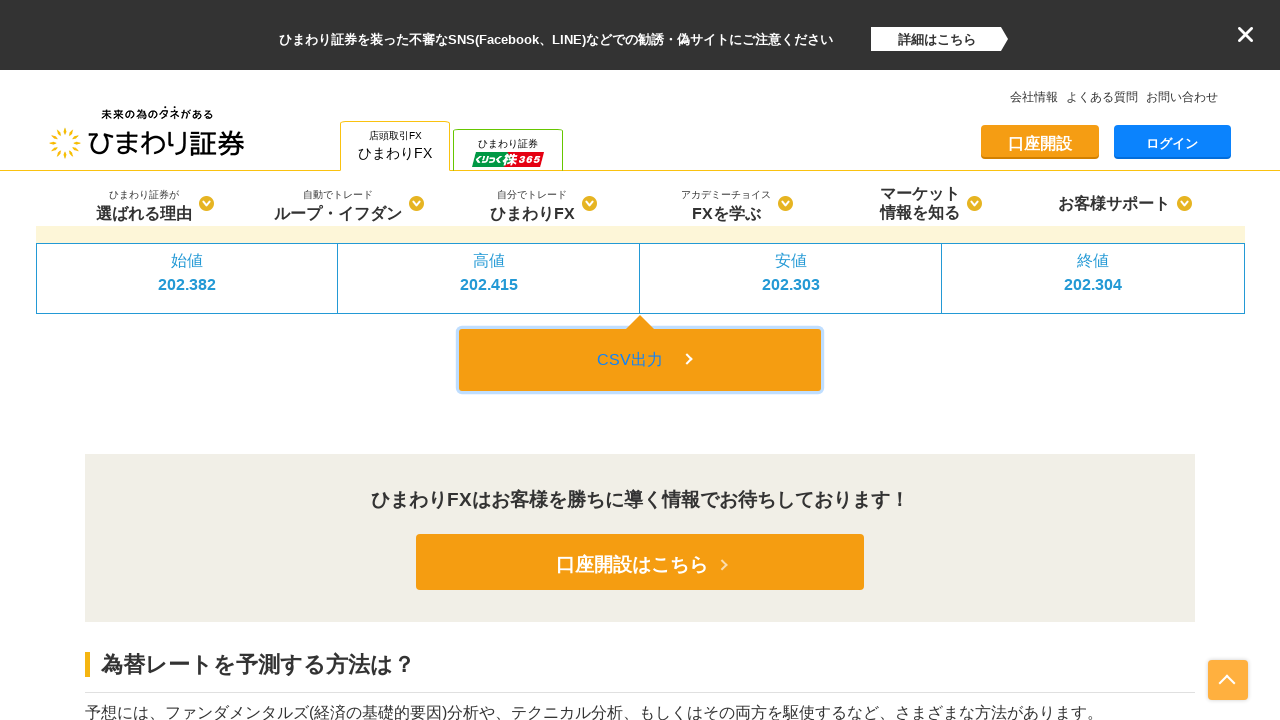

Waited for 8000ms for CHFJPY CSV download to complete
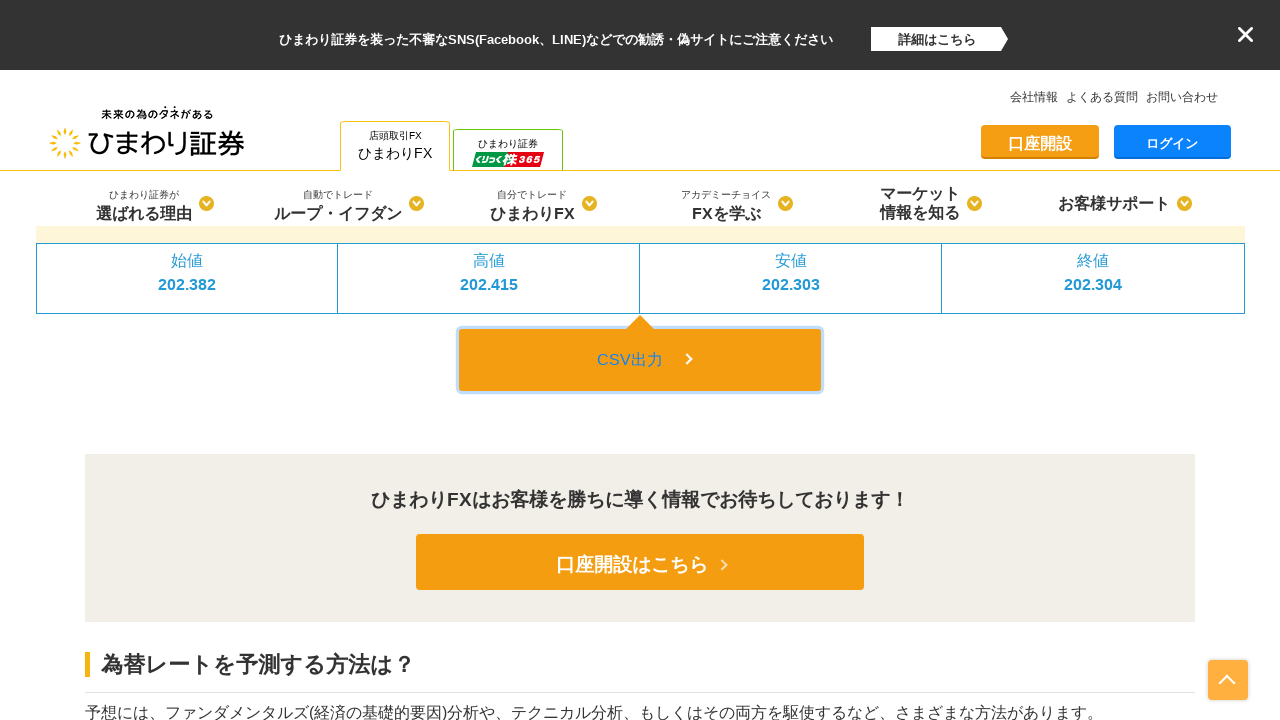

Selected currency pair: AUDUSD on select[name='currency_pair']
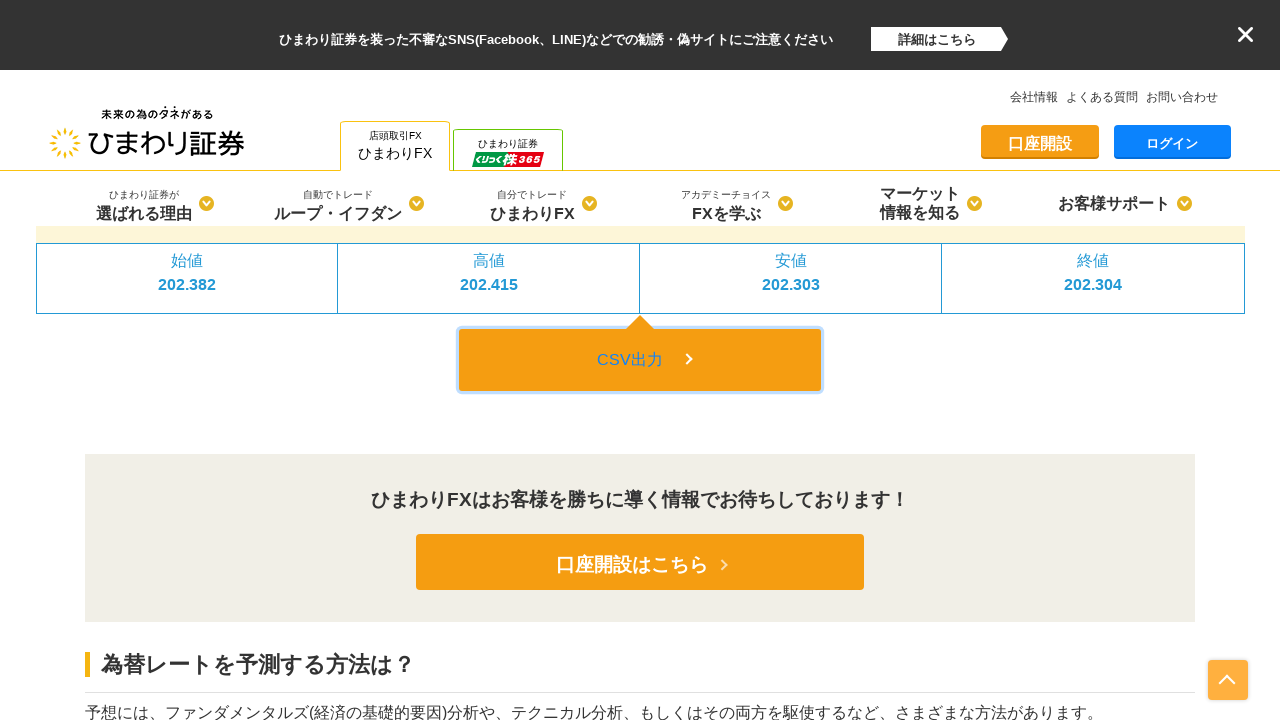

Clicked CSV download button for AUDUSD at (640, 360) on .csv_download.btn.btn-lg.center-block
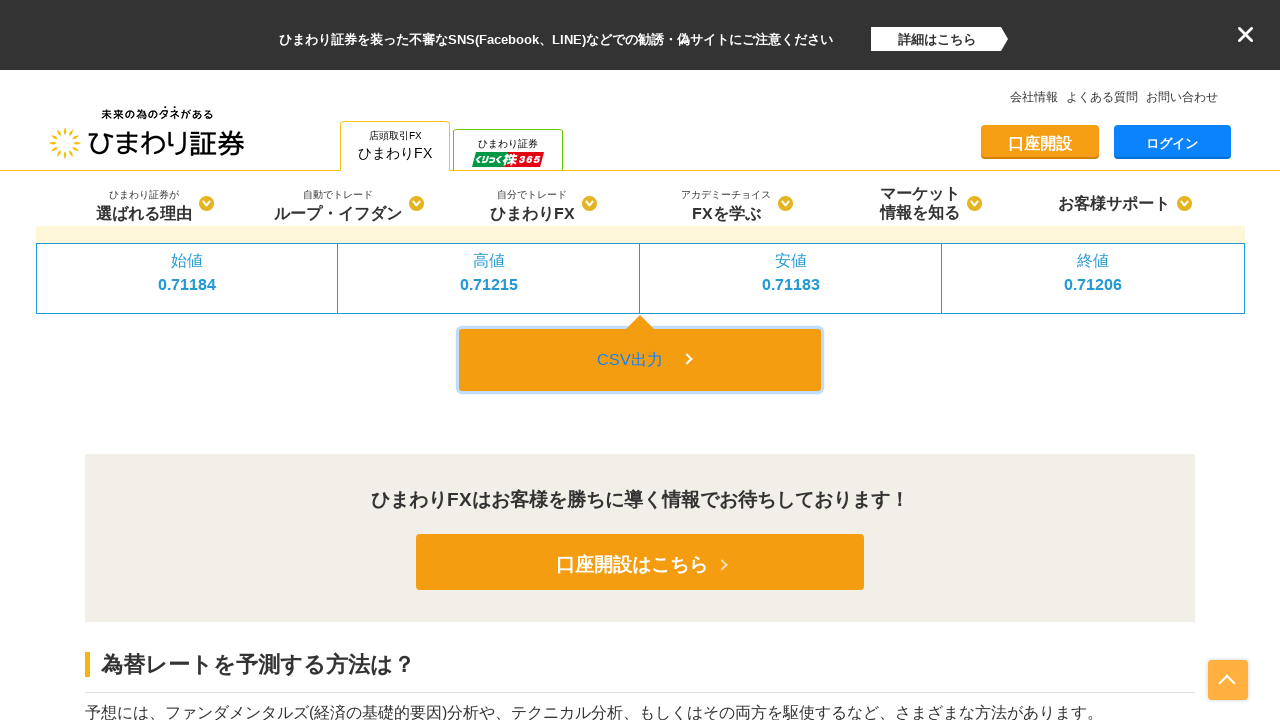

Waited for 8000ms for AUDUSD CSV download to complete
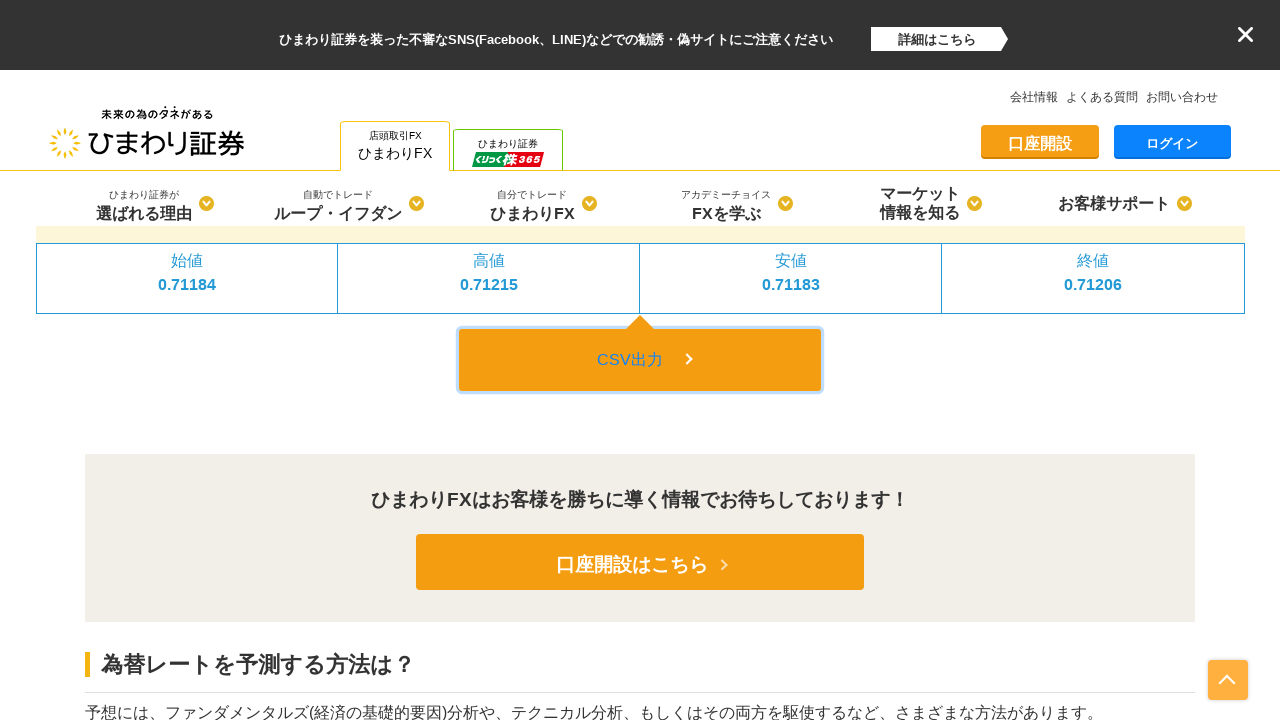

Selected currency pair: EURUSD on select[name='currency_pair']
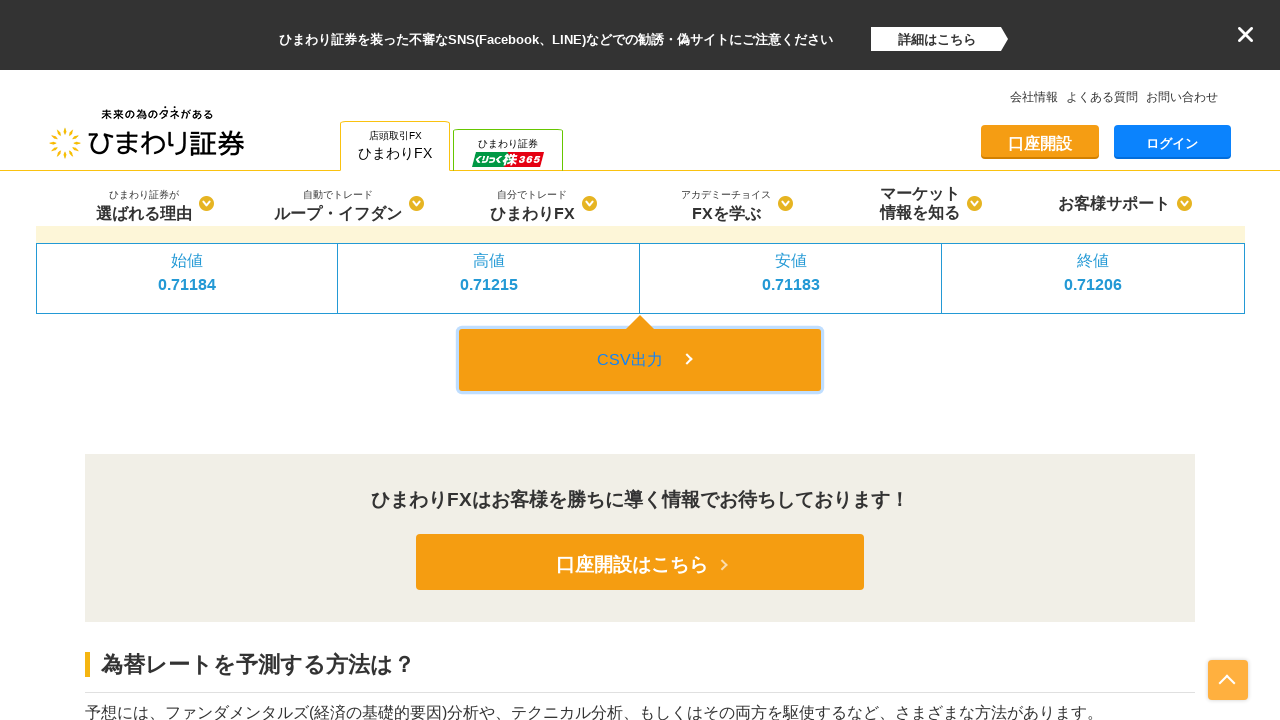

Clicked CSV download button for EURUSD at (640, 360) on .csv_download.btn.btn-lg.center-block
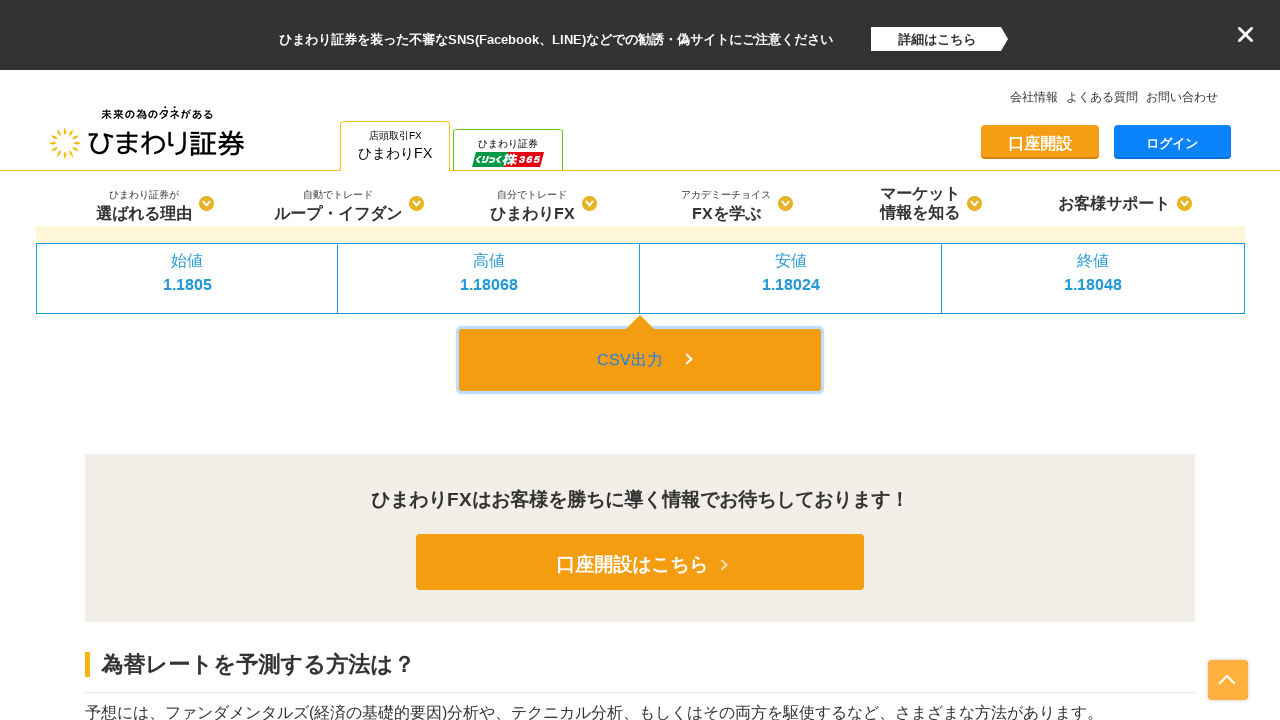

Waited for 8000ms for EURUSD CSV download to complete
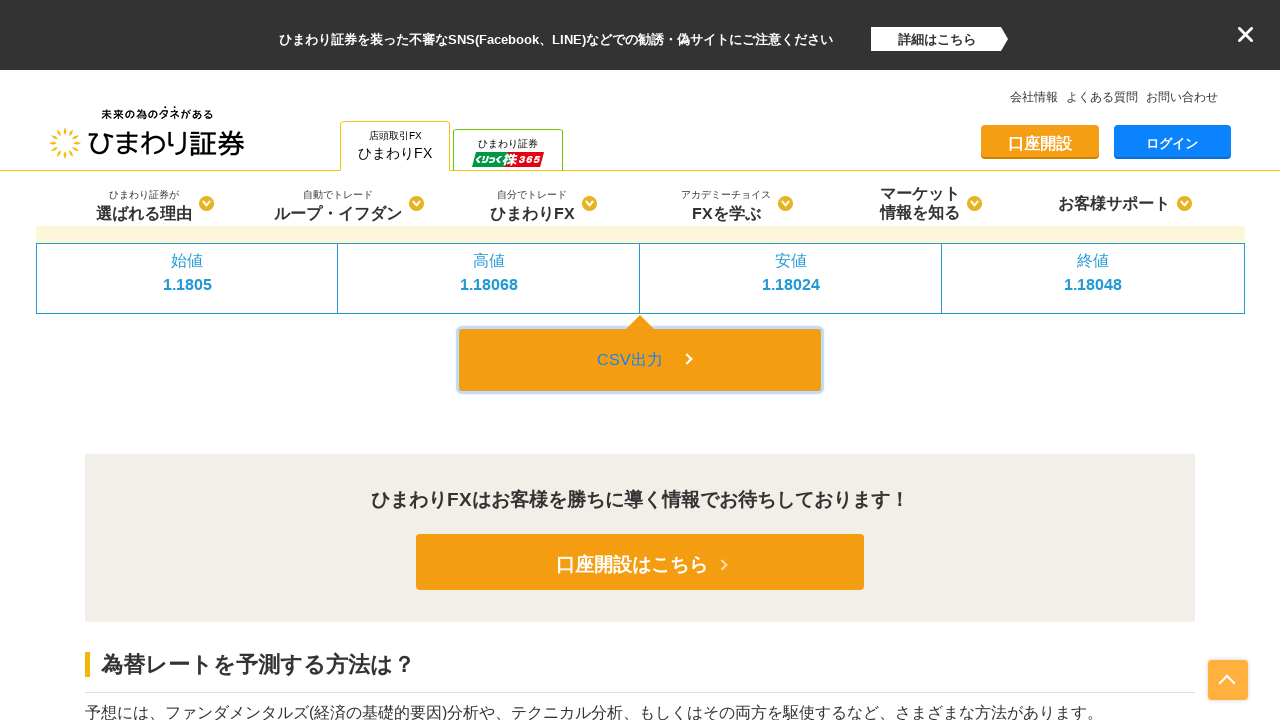

Selected currency pair: GBPUSD on select[name='currency_pair']
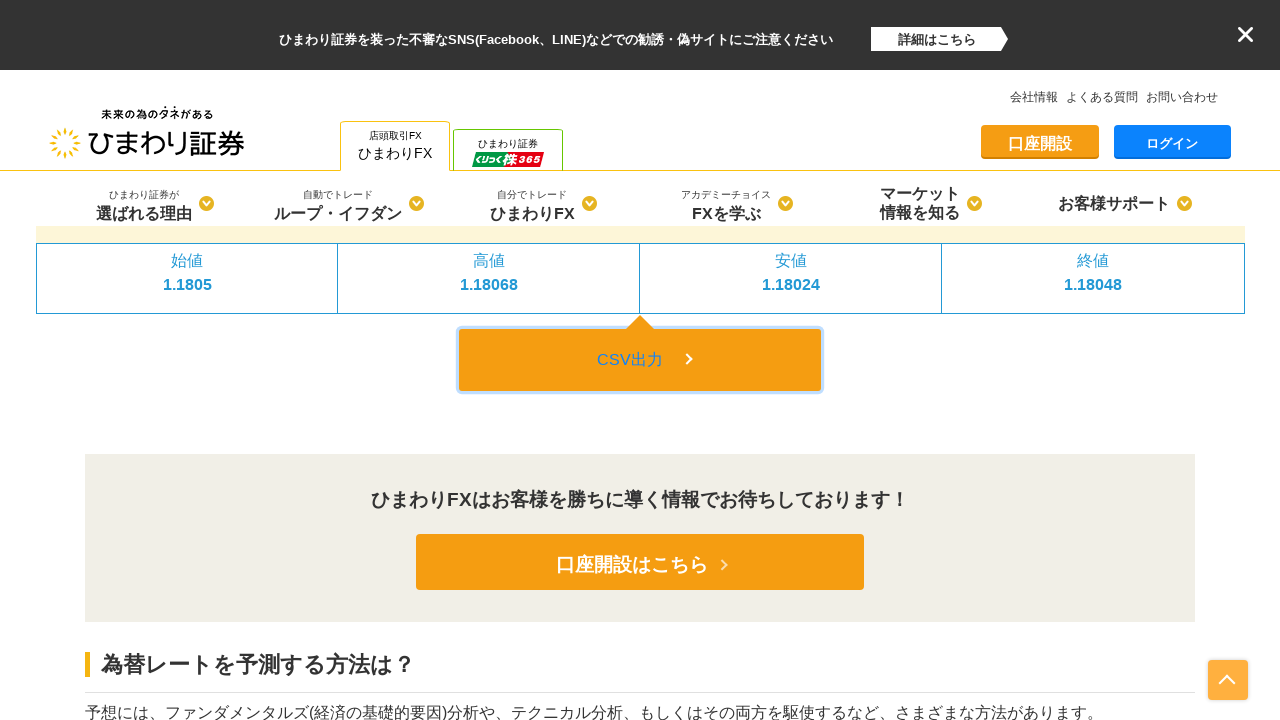

Clicked CSV download button for GBPUSD at (640, 360) on .csv_download.btn.btn-lg.center-block
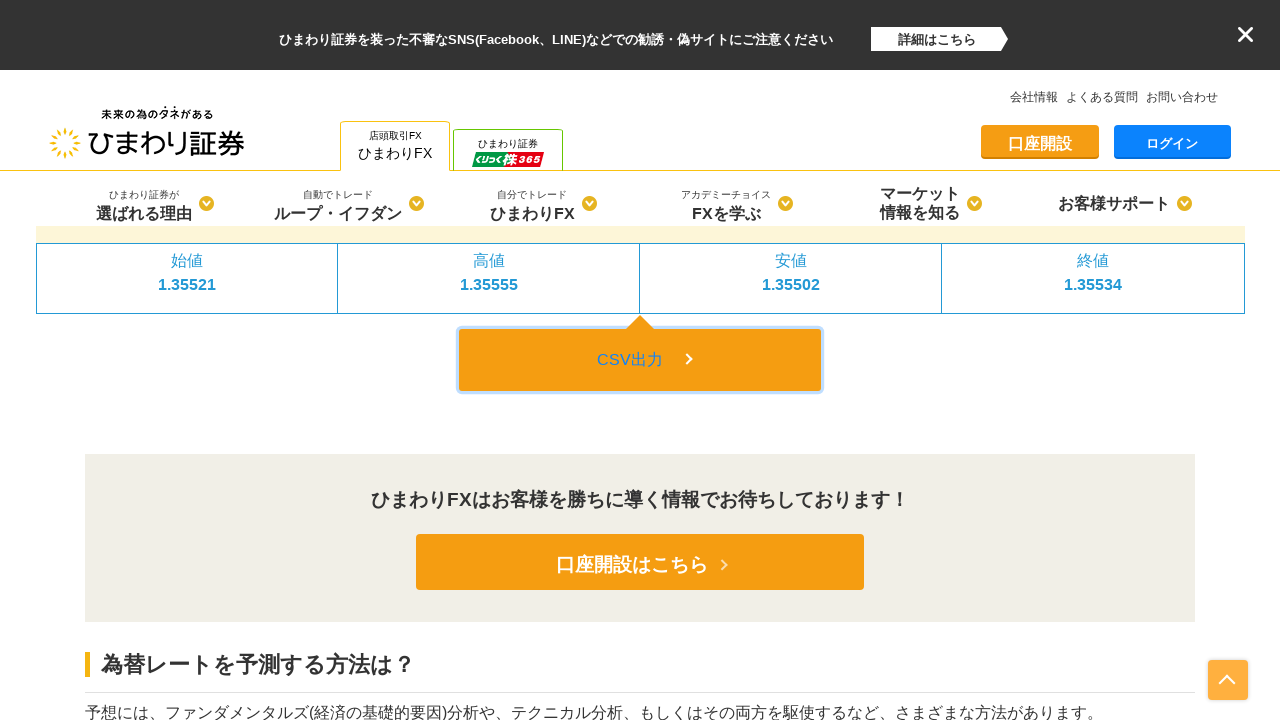

Waited for 8000ms for GBPUSD CSV download to complete
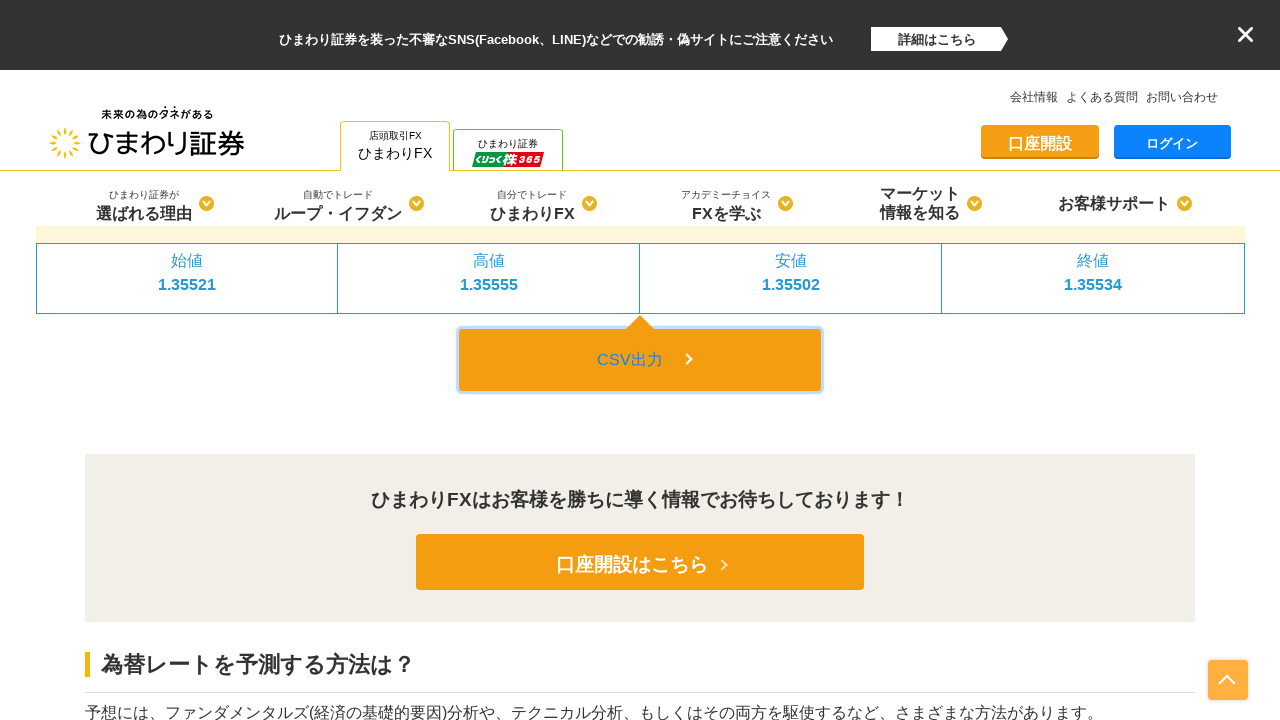

Selected currency pair: NZDUSD on select[name='currency_pair']
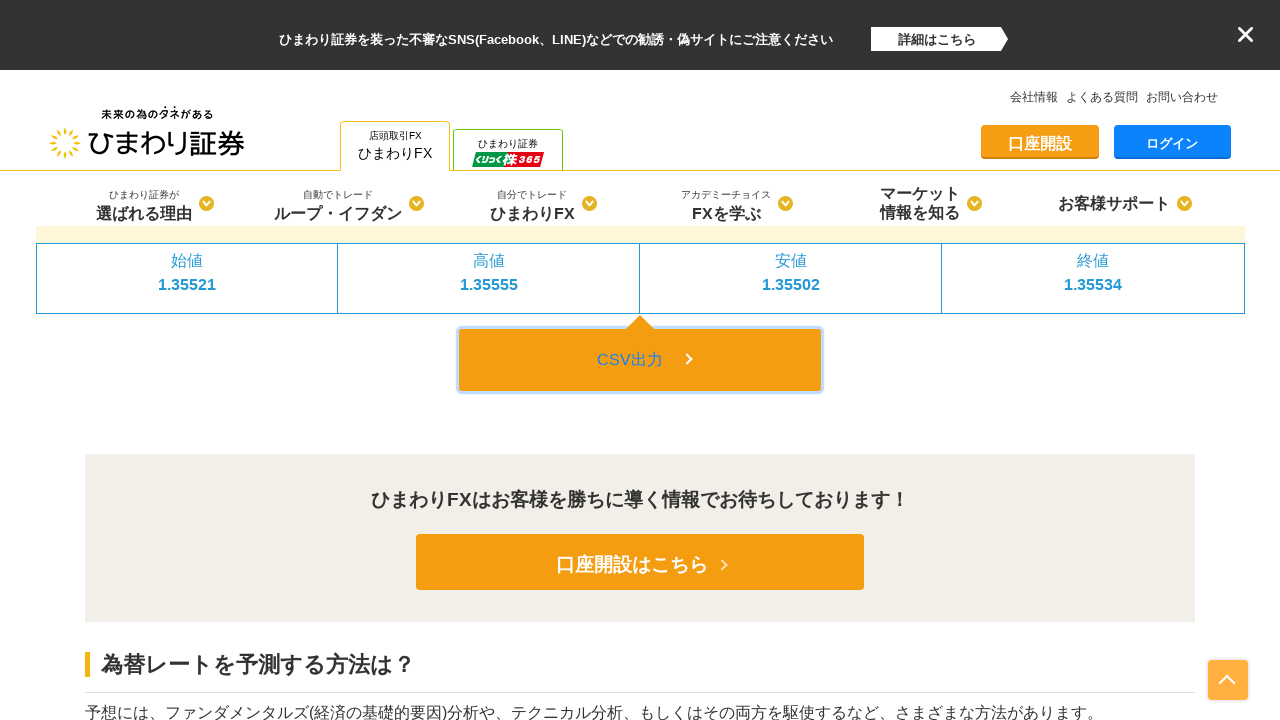

Clicked CSV download button for NZDUSD at (640, 360) on .csv_download.btn.btn-lg.center-block
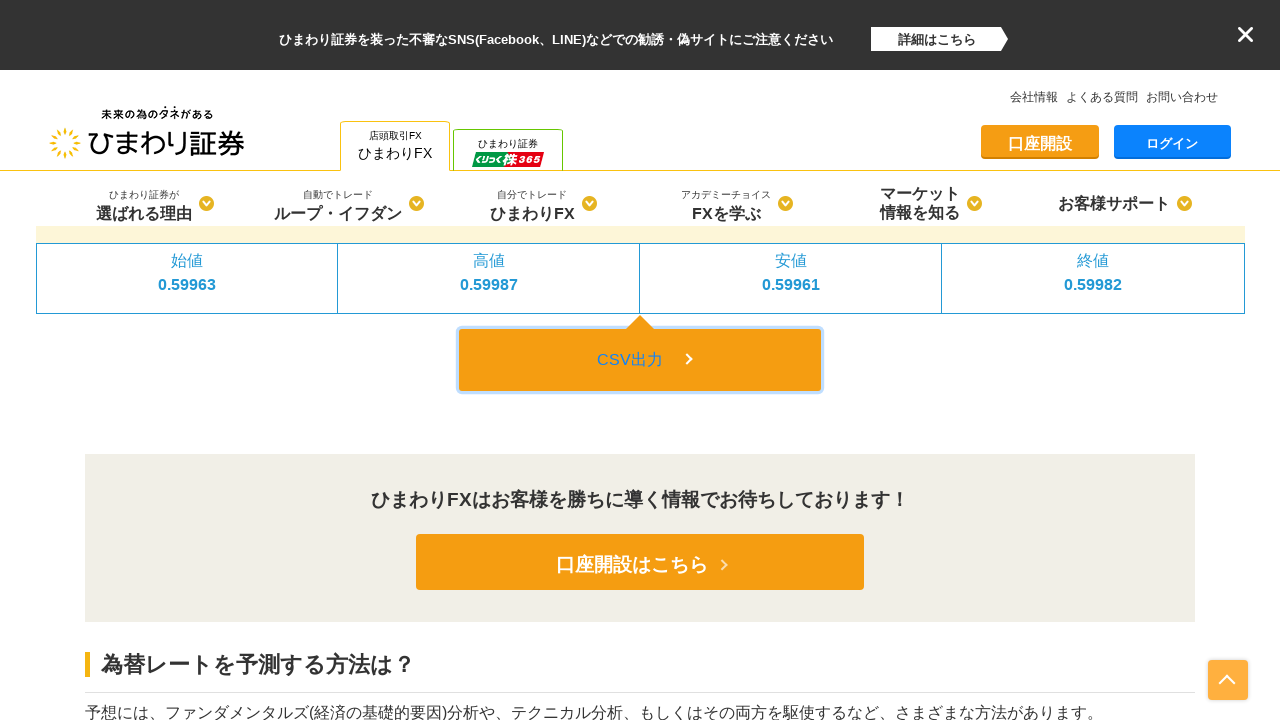

Waited for 8000ms for NZDUSD CSV download to complete
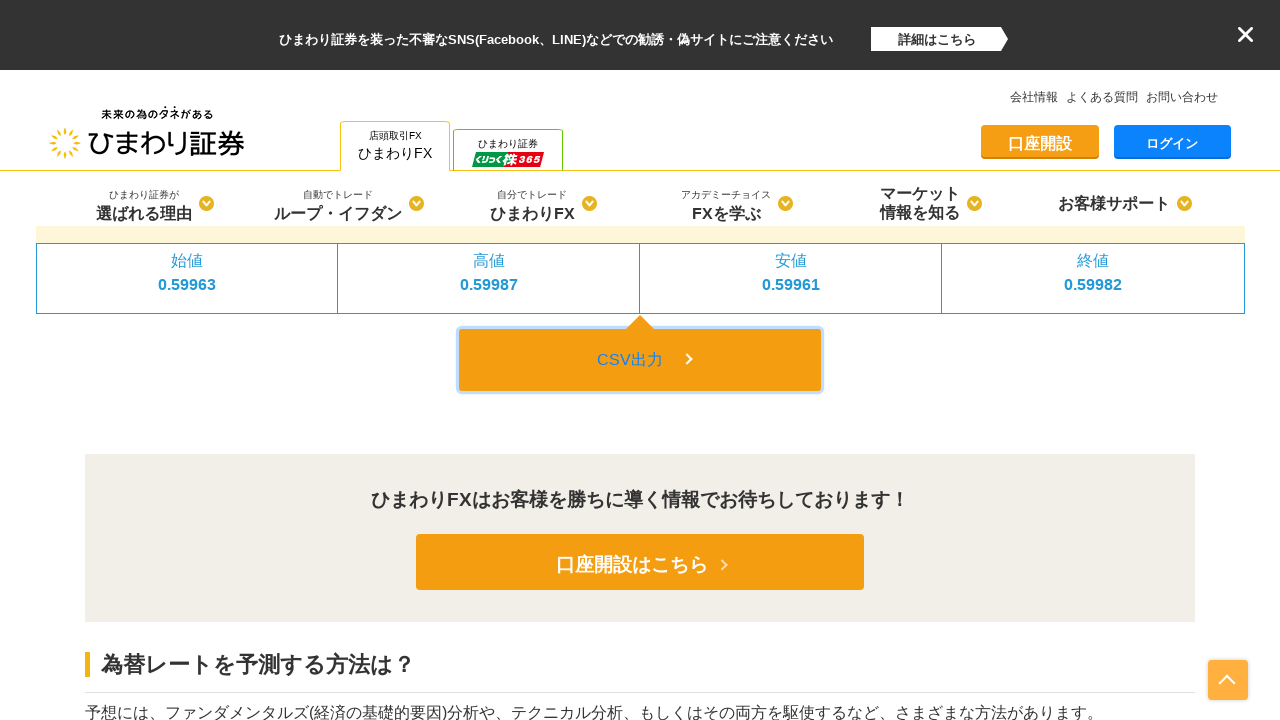

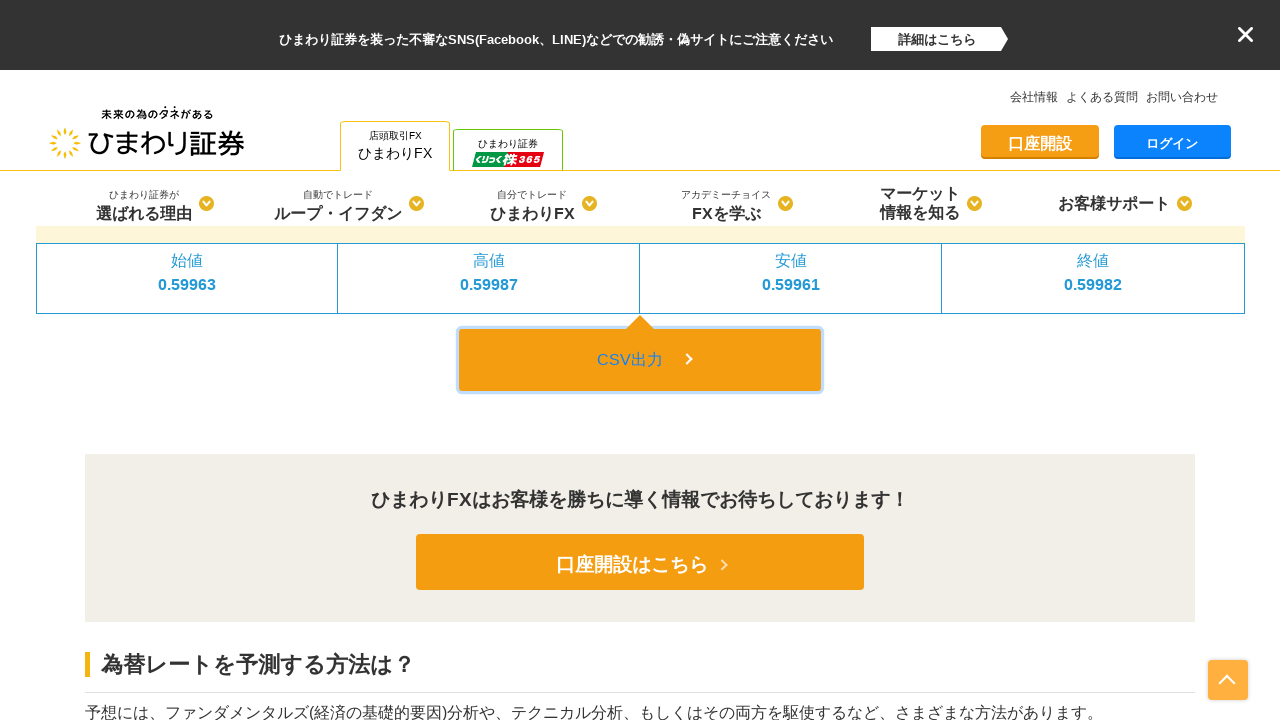